Tests date picker functionality by navigating through calendar year, month and selecting a specific date

Starting URL: https://rahulshettyacademy.com/seleniumPractise/#/offers

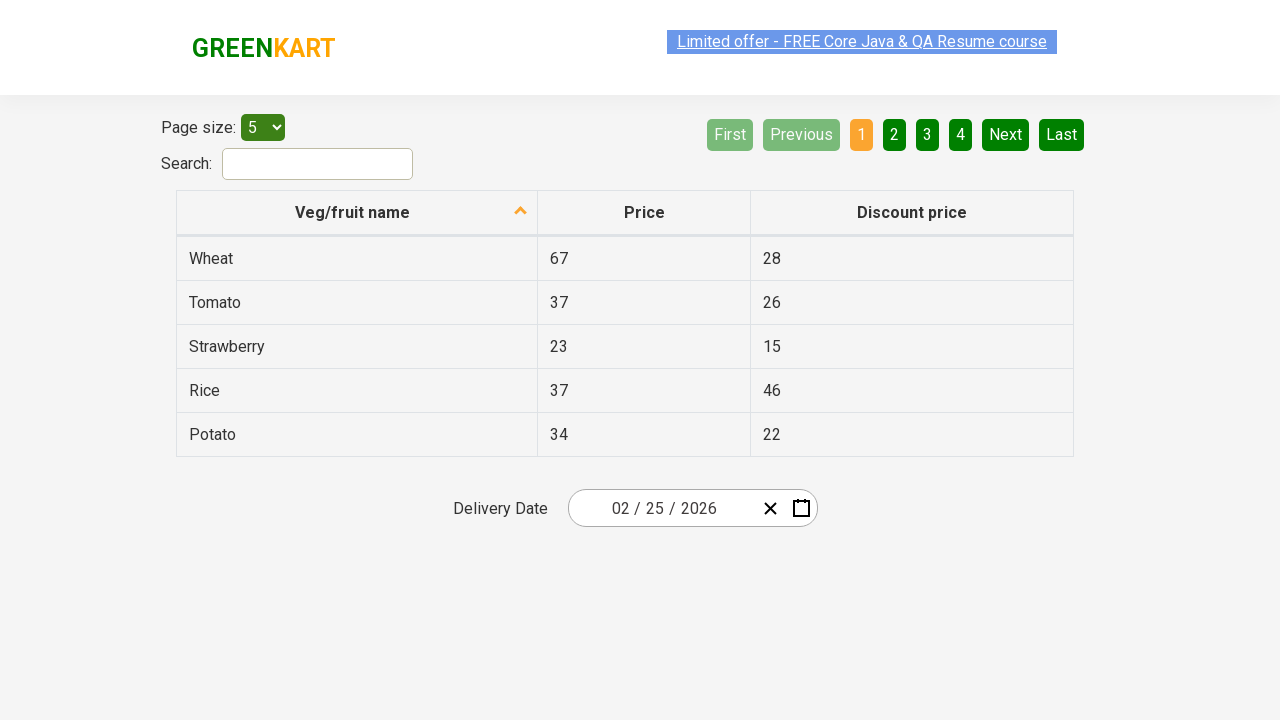

Clicked calendar button to open date picker at (801, 508) on button.react-date-picker__calendar-button.react-date-picker__button
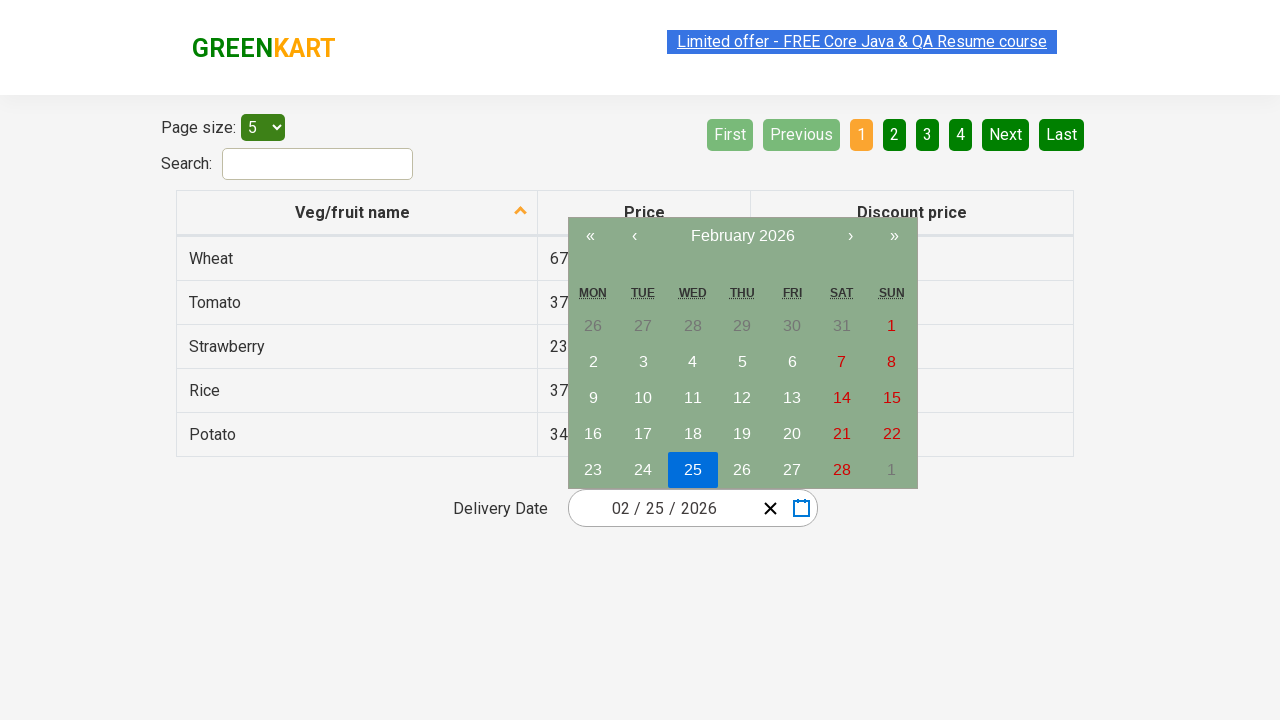

Clicked navigation label to go to year view at (742, 236) on button.react-calendar__navigation__label
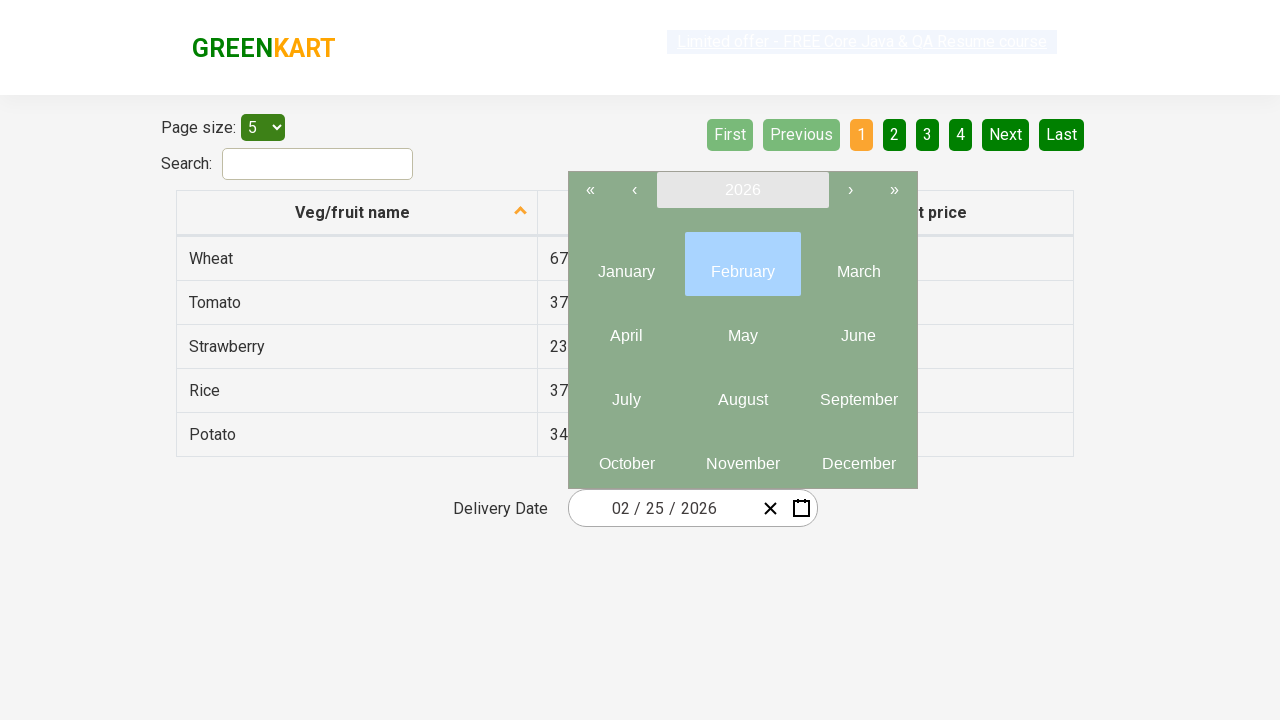

Clicked navigation label again to go to decade view at (742, 190) on button.react-calendar__navigation__label
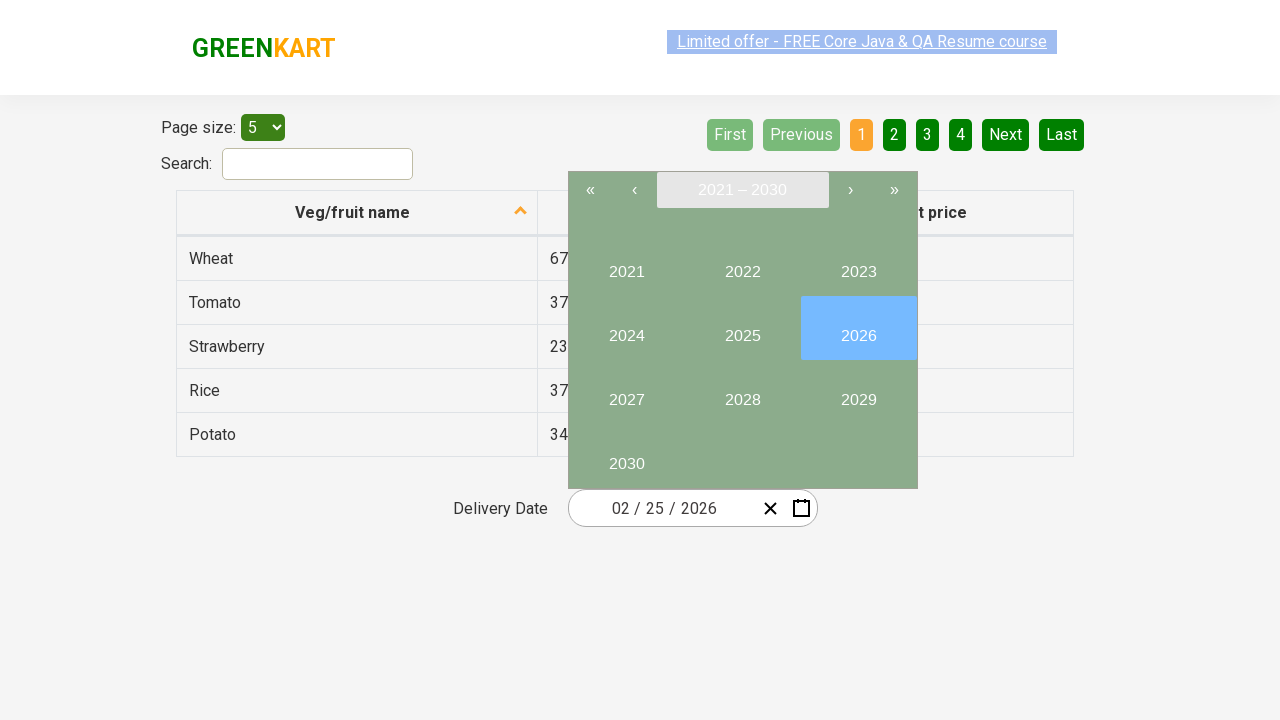

Selected year 2027 at (626, 392) on button:has-text('2027')
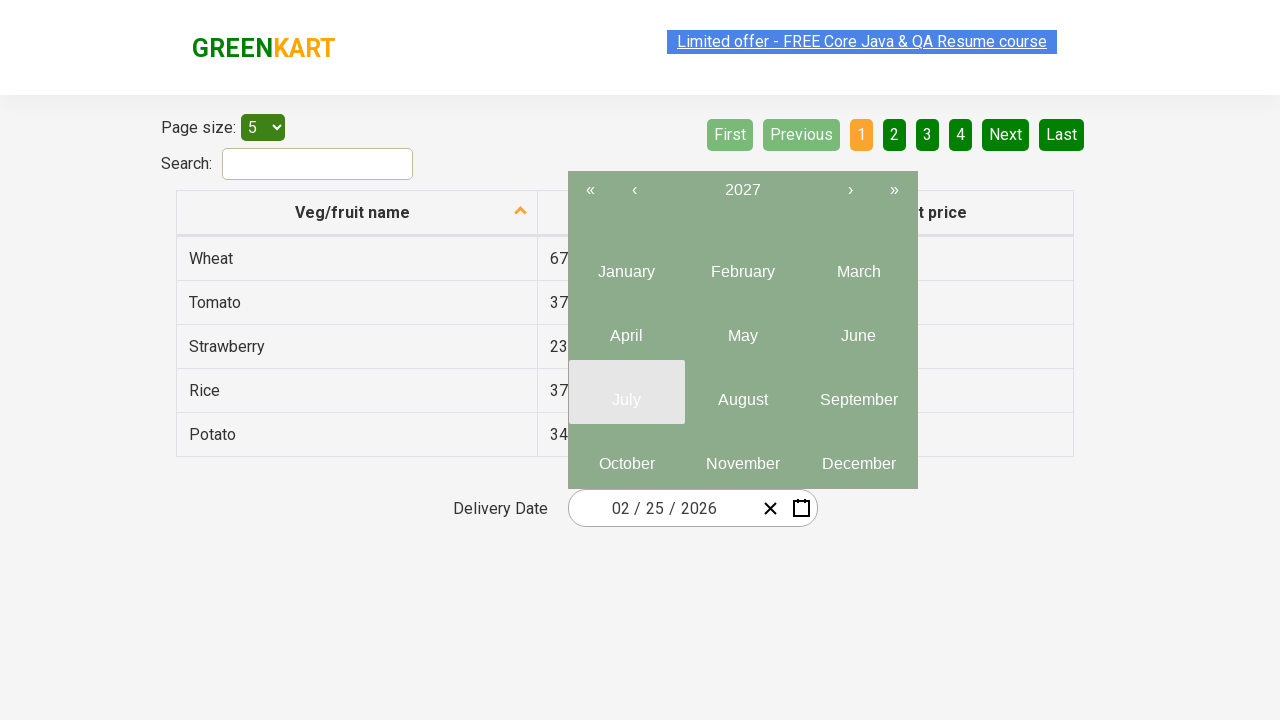

Selected May month at (742, 336) on abbr:has-text('May')
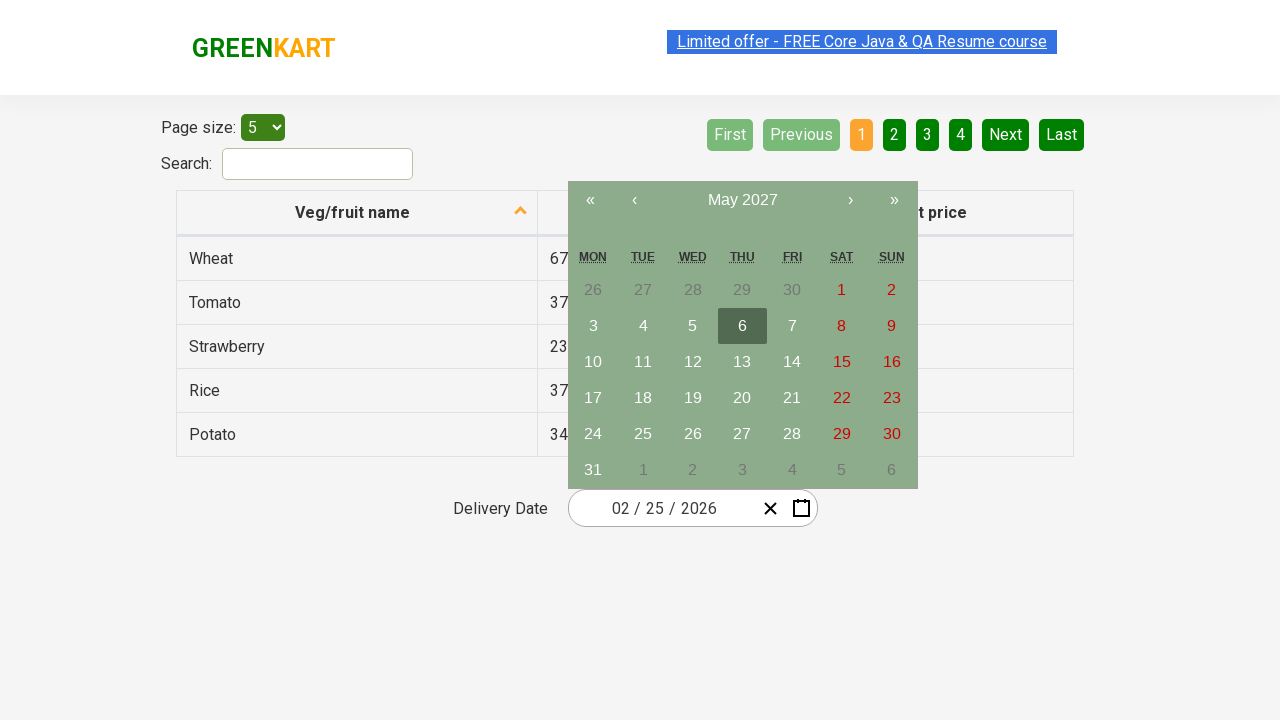

Selected day 21 at (792, 398) on abbr:has-text('21')
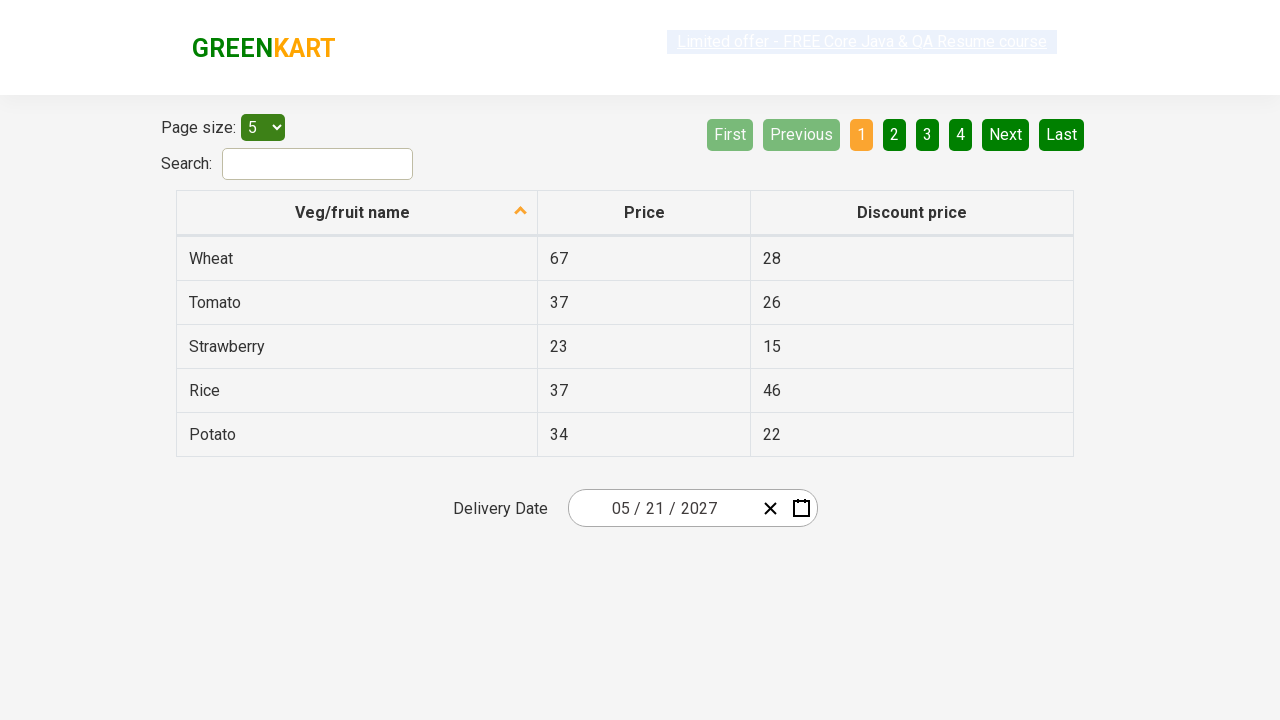

Waited for date to be selected and input group to be visible
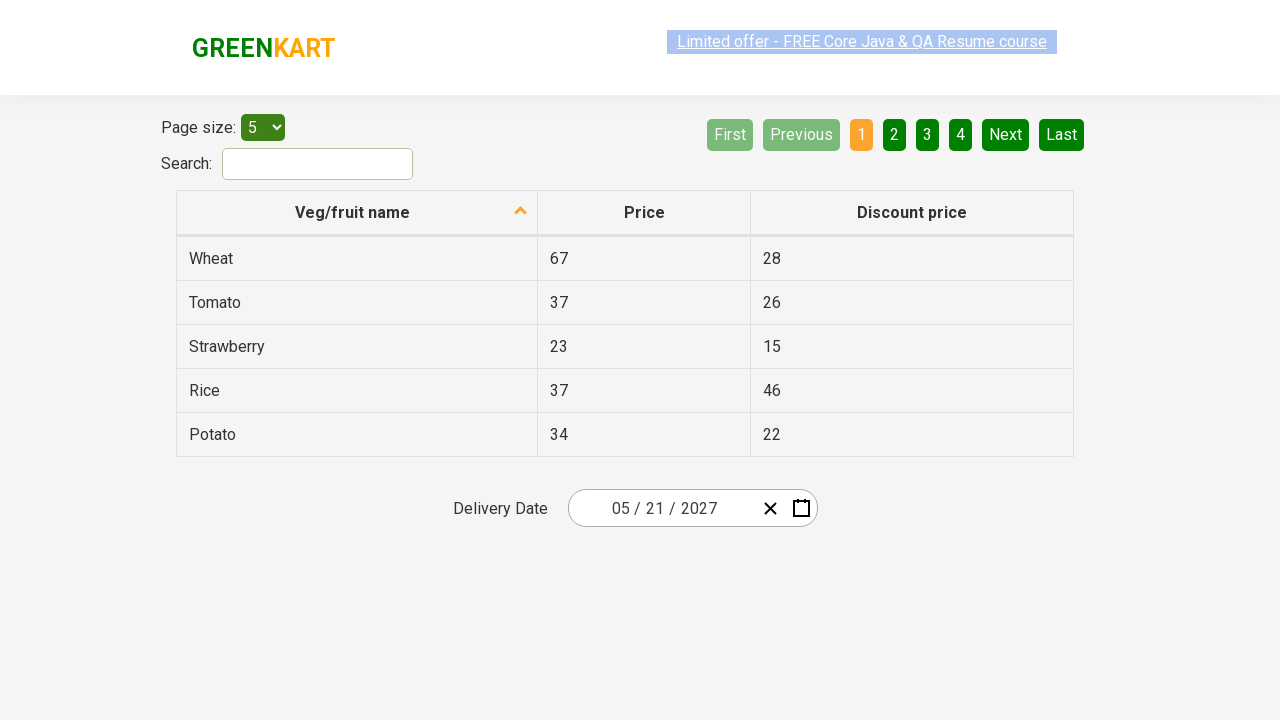

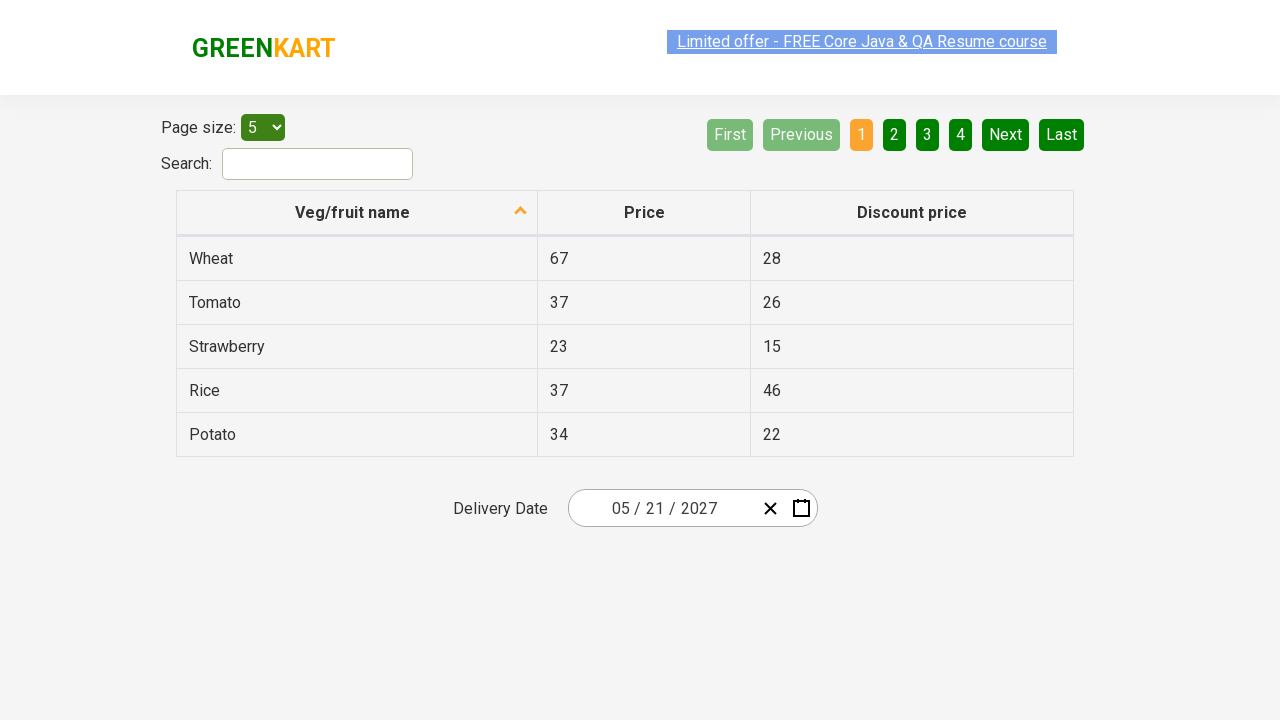